Tests iframe interaction by switching to an iframe, clearing and entering text in a comment field, then verifying the text and header

Starting URL: https://practice.cydeo.com/iframe

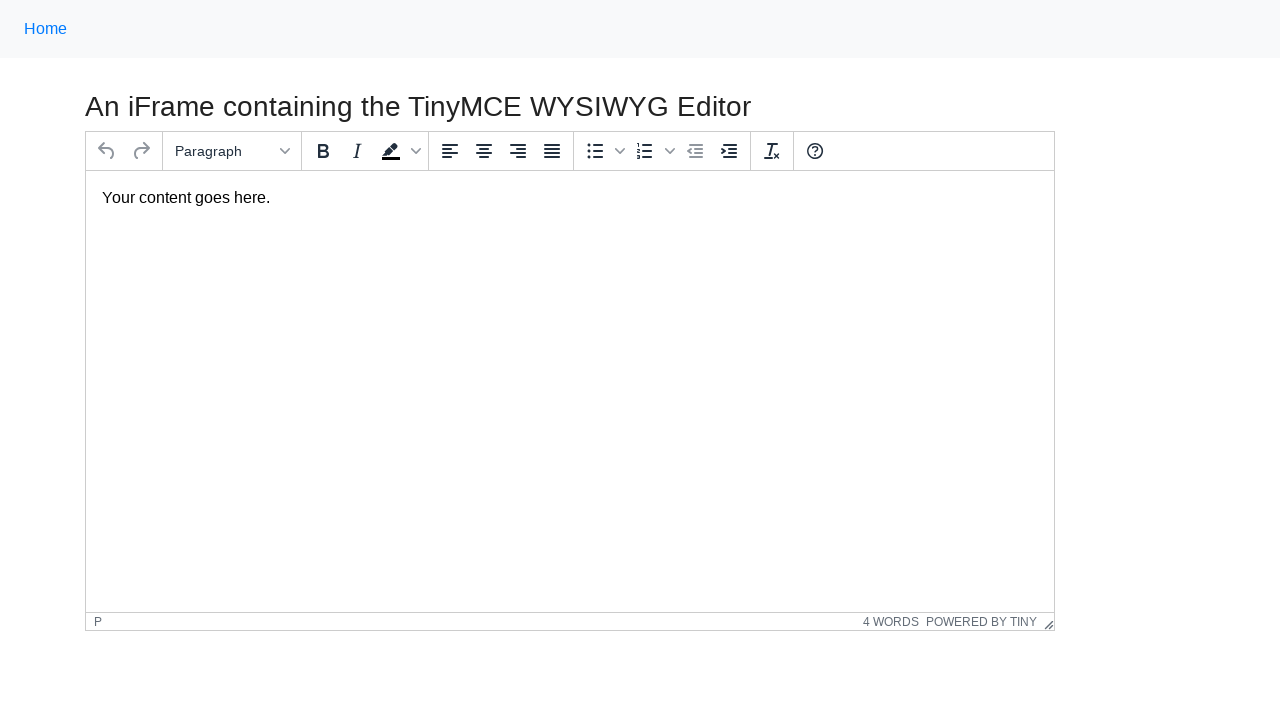

Located iframe with id 'mce_0_ifr'
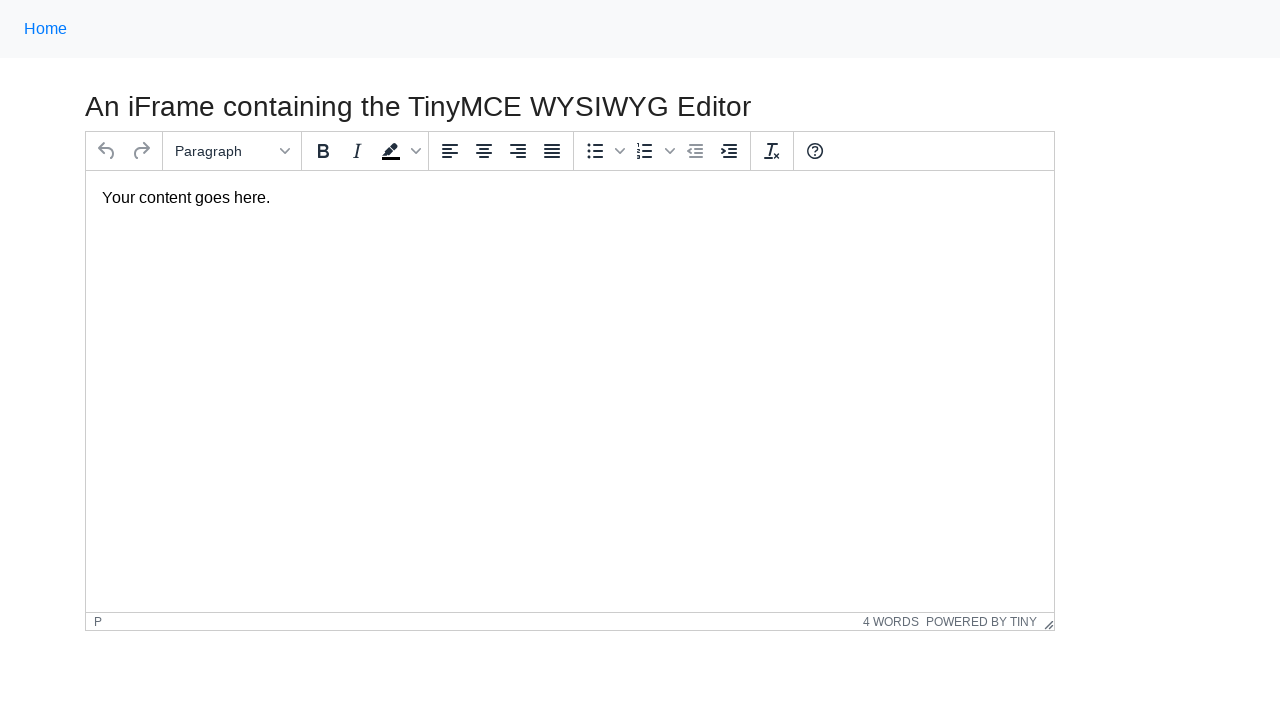

Located comment body element within iframe
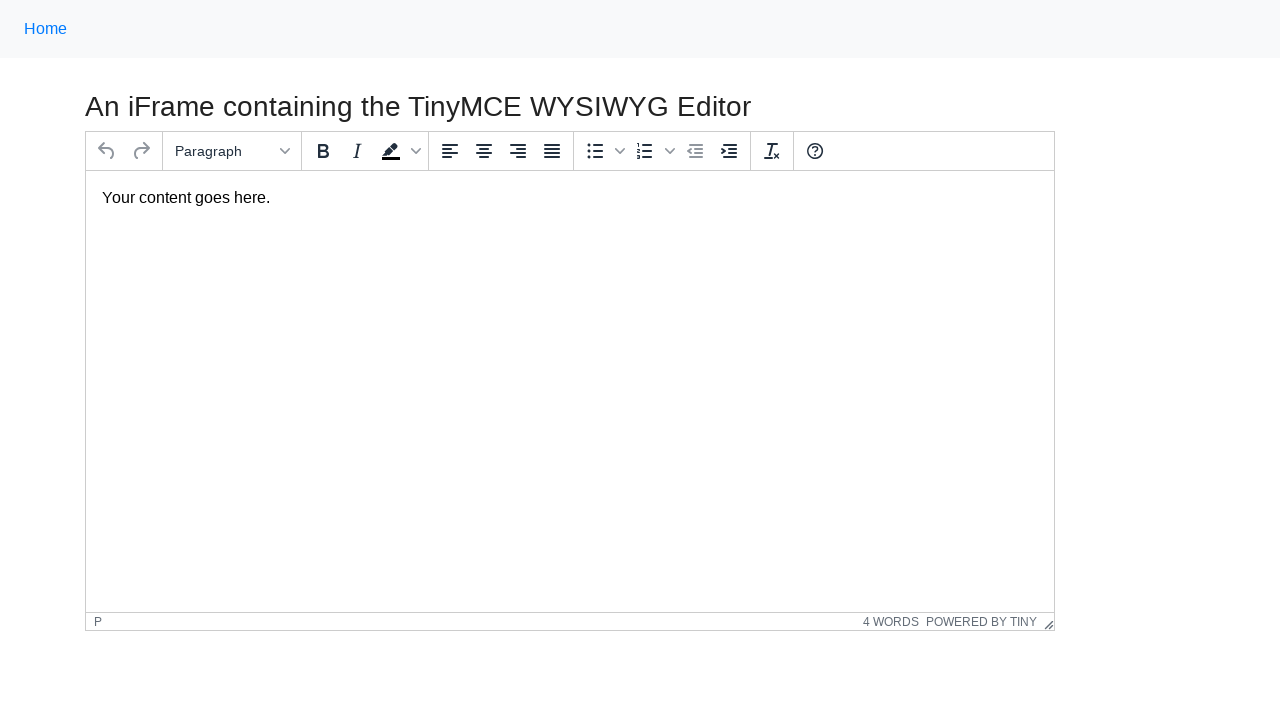

Cleared the comment body field on #mce_0_ifr >> internal:control=enter-frame >> #tinymce
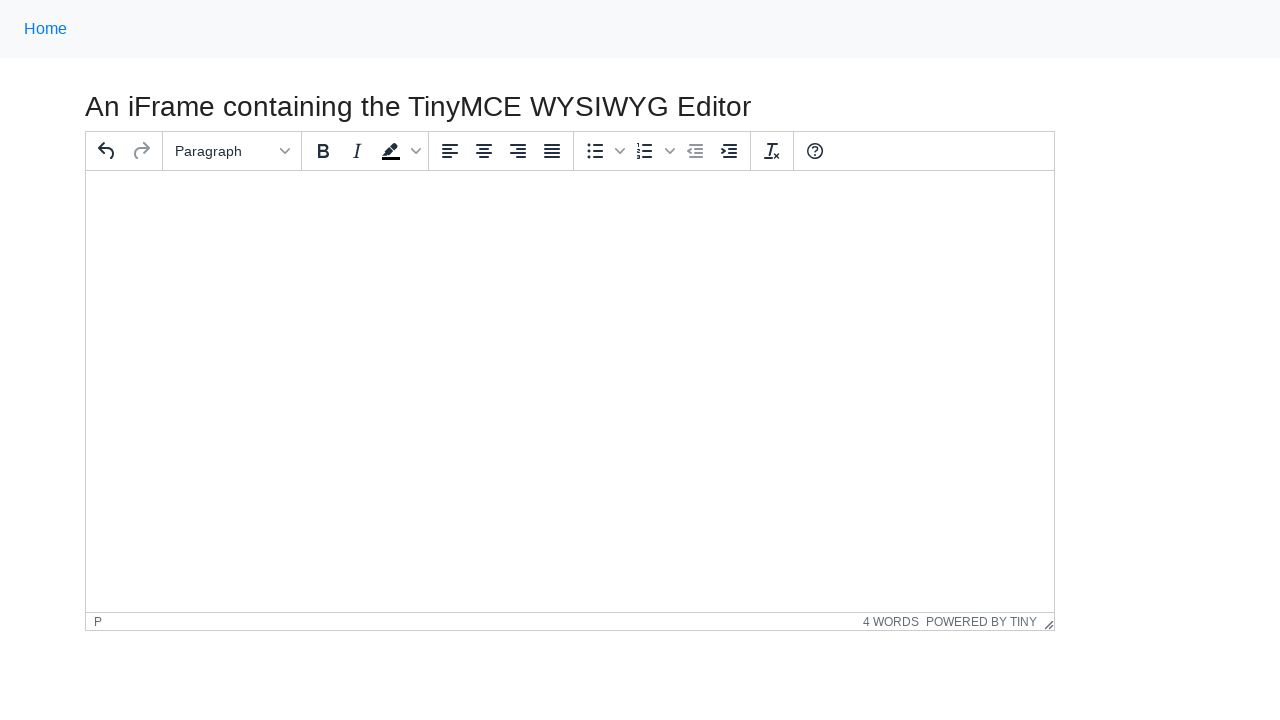

Filled comment body with 'Hello World' on #mce_0_ifr >> internal:control=enter-frame >> #tinymce
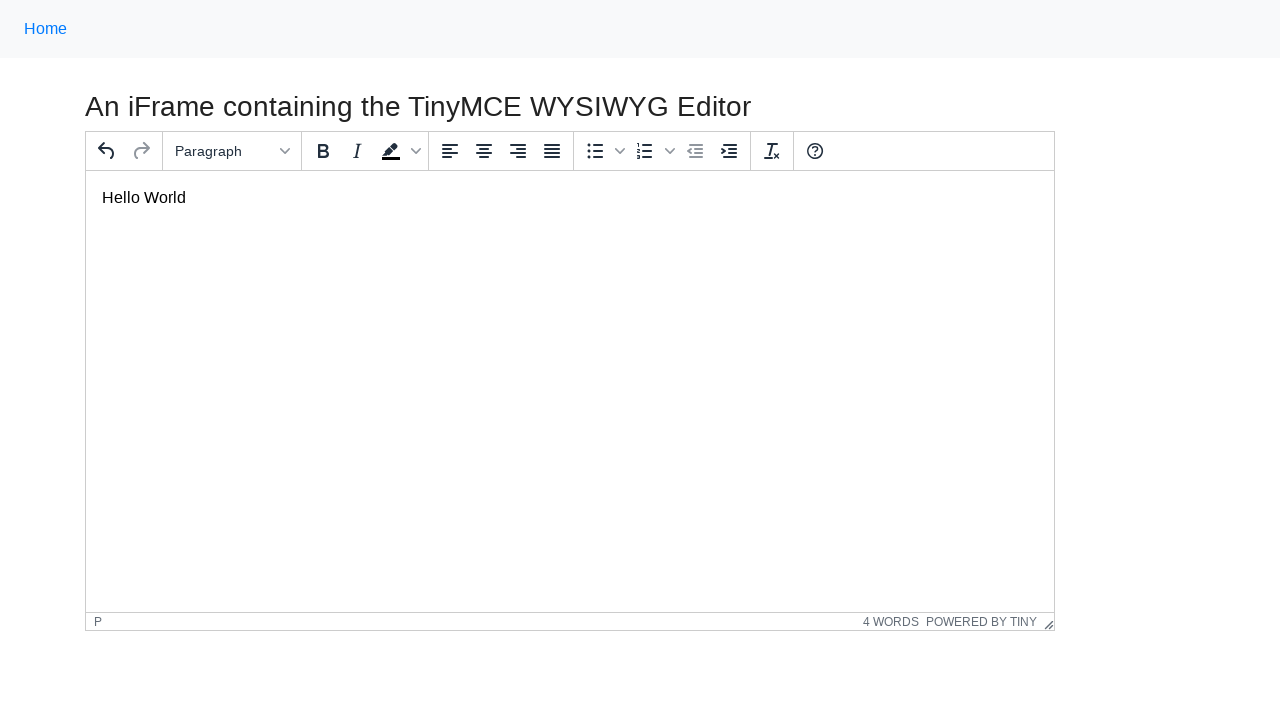

Located paragraph element in comment body to verify text
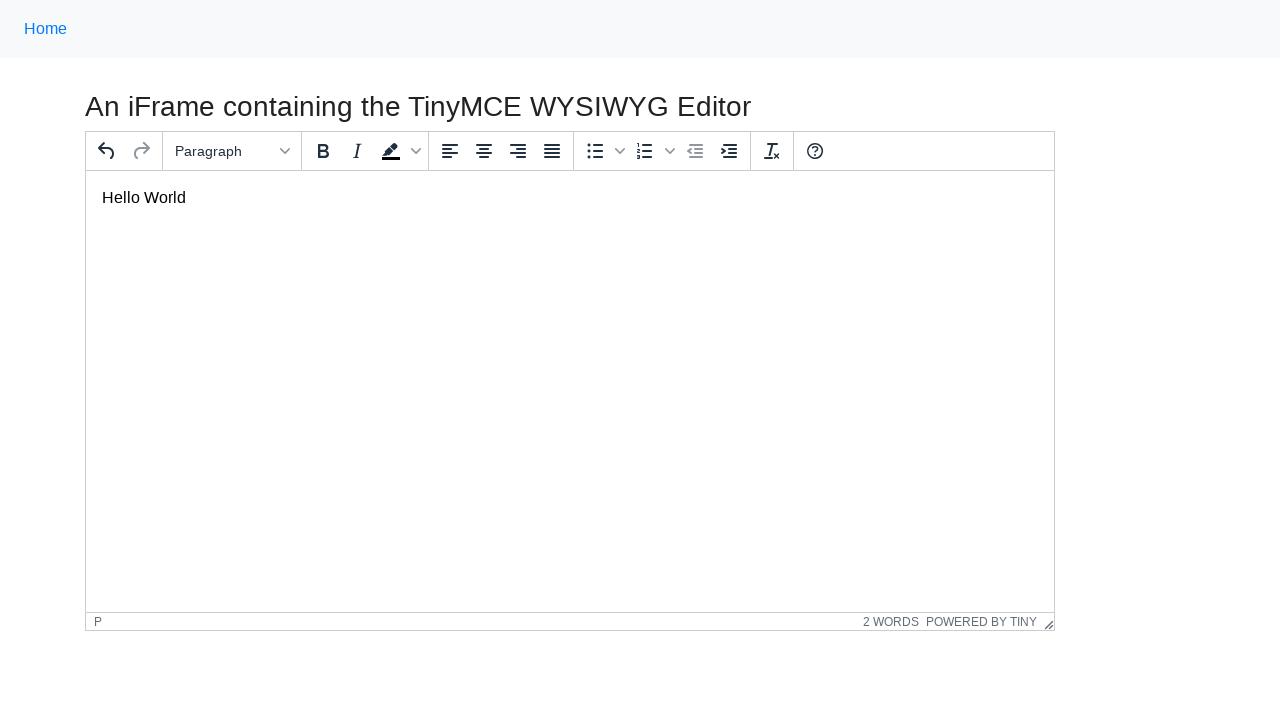

Verified comment text is 'Hello World'
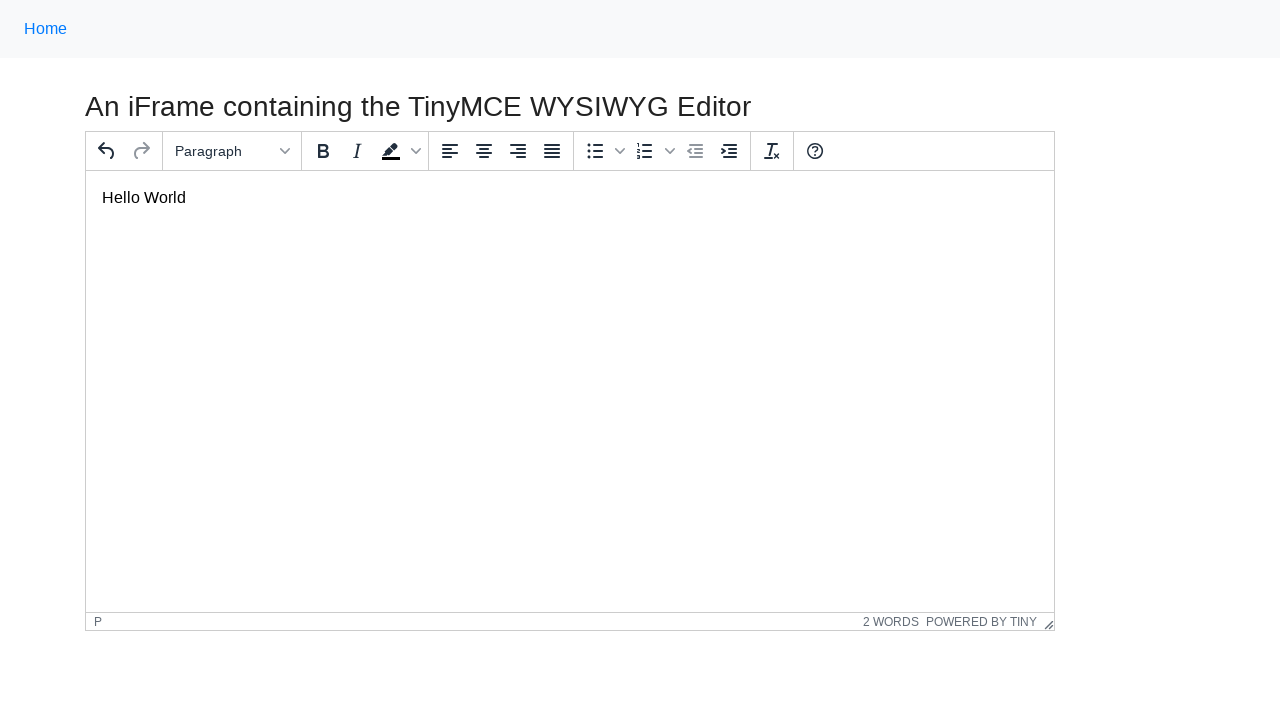

Located h3 header element on page
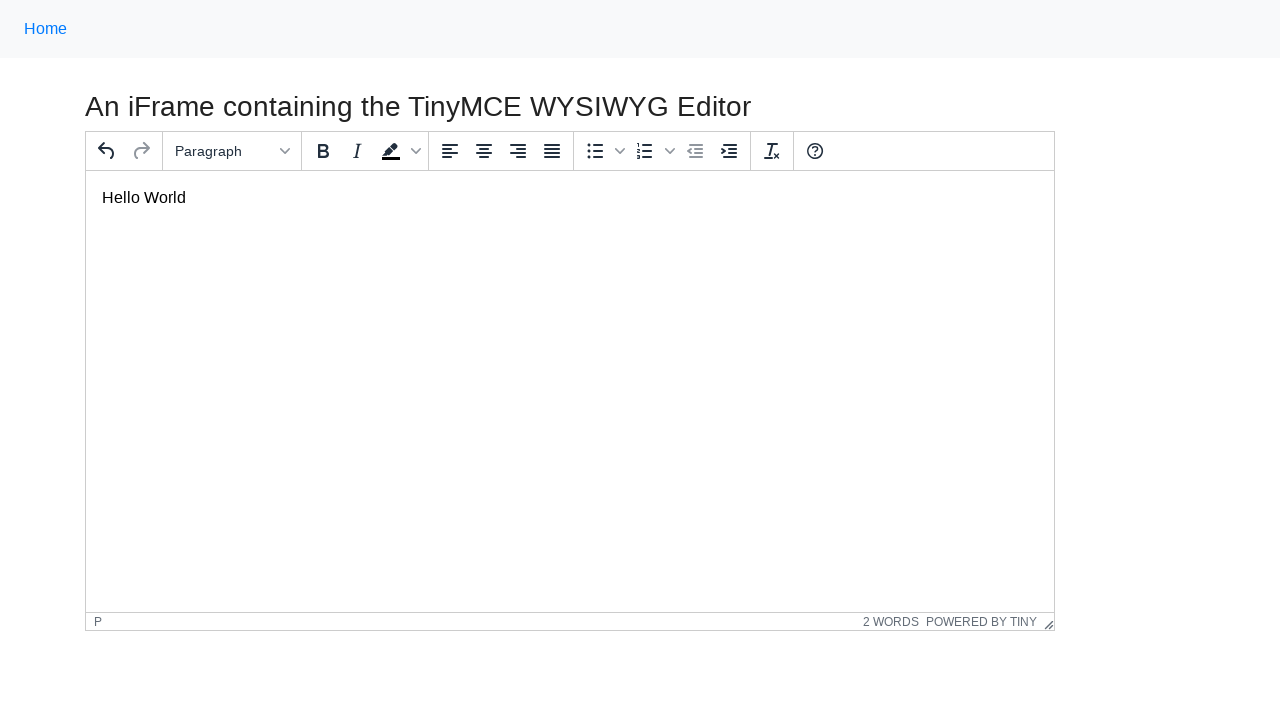

Verified header is visible
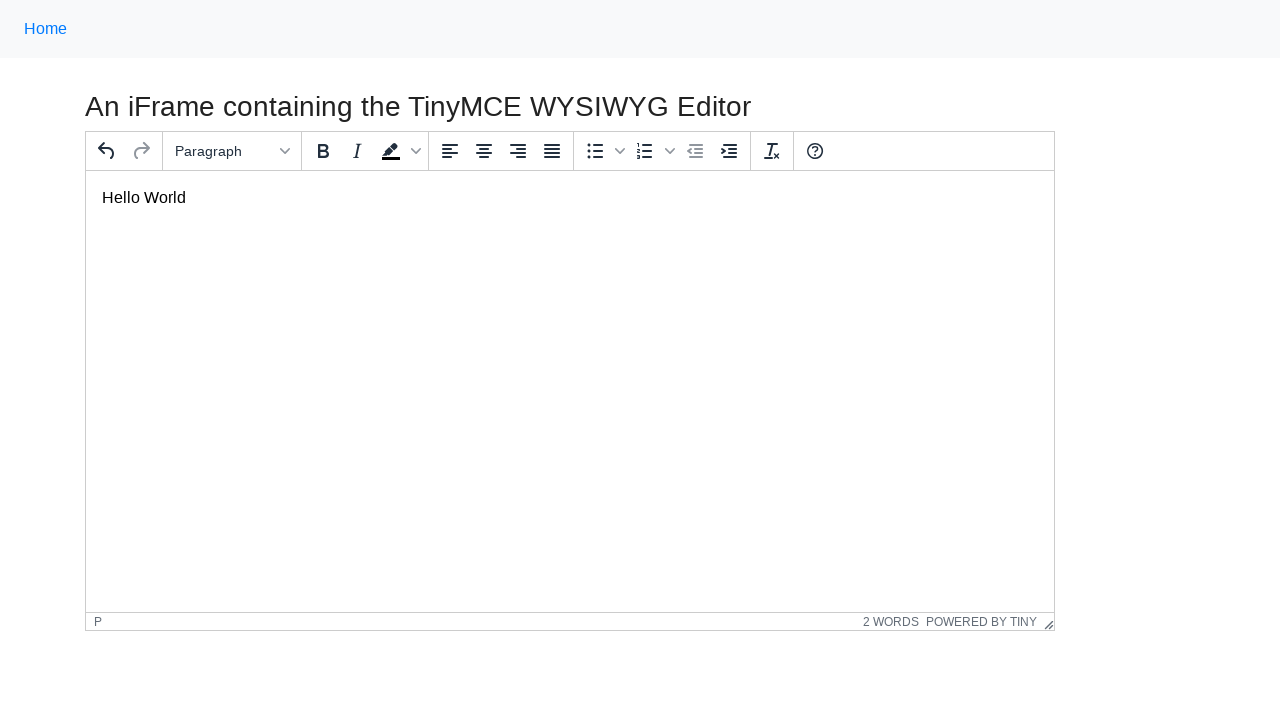

Verified header text is 'An iFrame containing the TinyMCE WYSIWYG Editor'
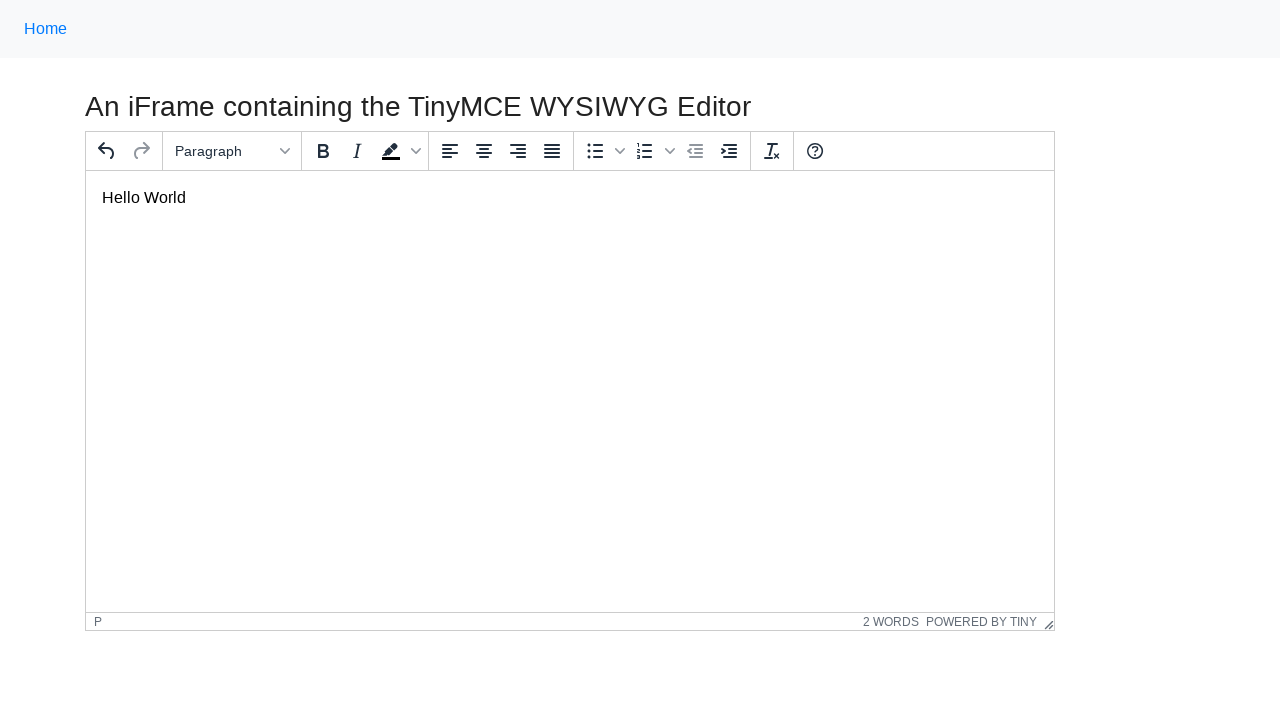

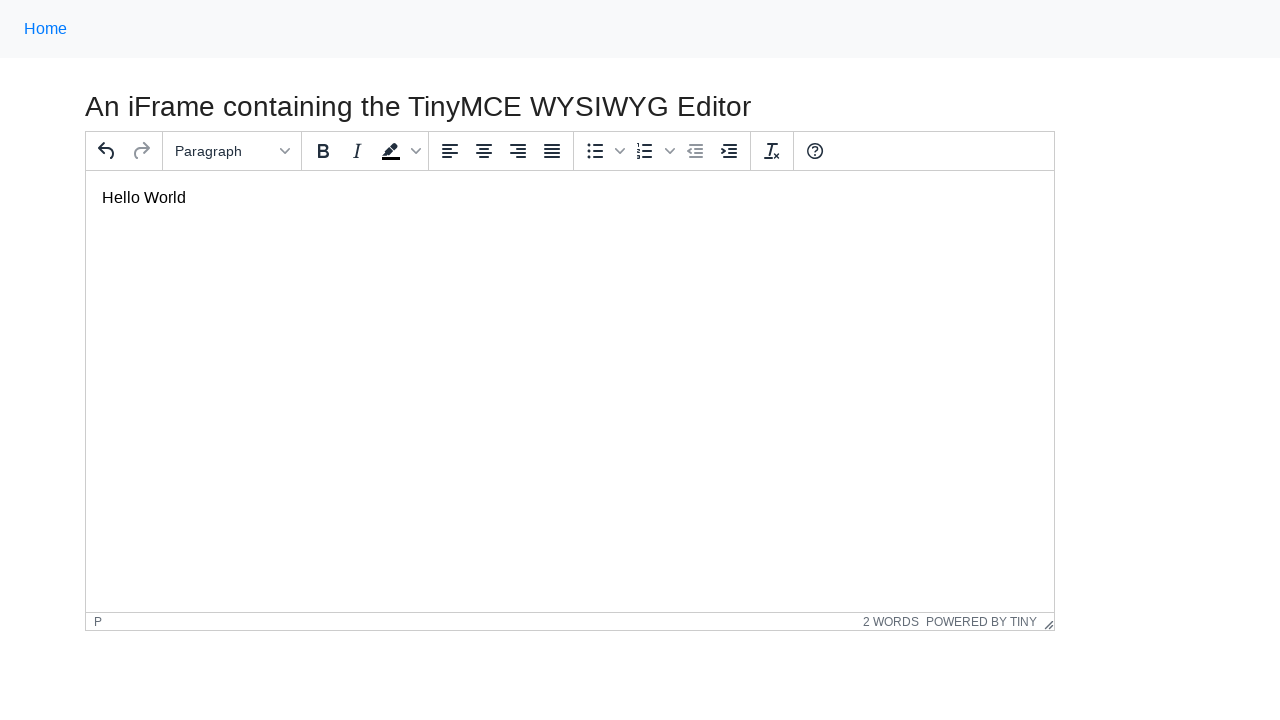